Tests handling frames by navigating to a frames demo page, locating a specific frame by URL, and filling a text input within that frame.

Starting URL: https://ui.vision/demo/webtest/frames/

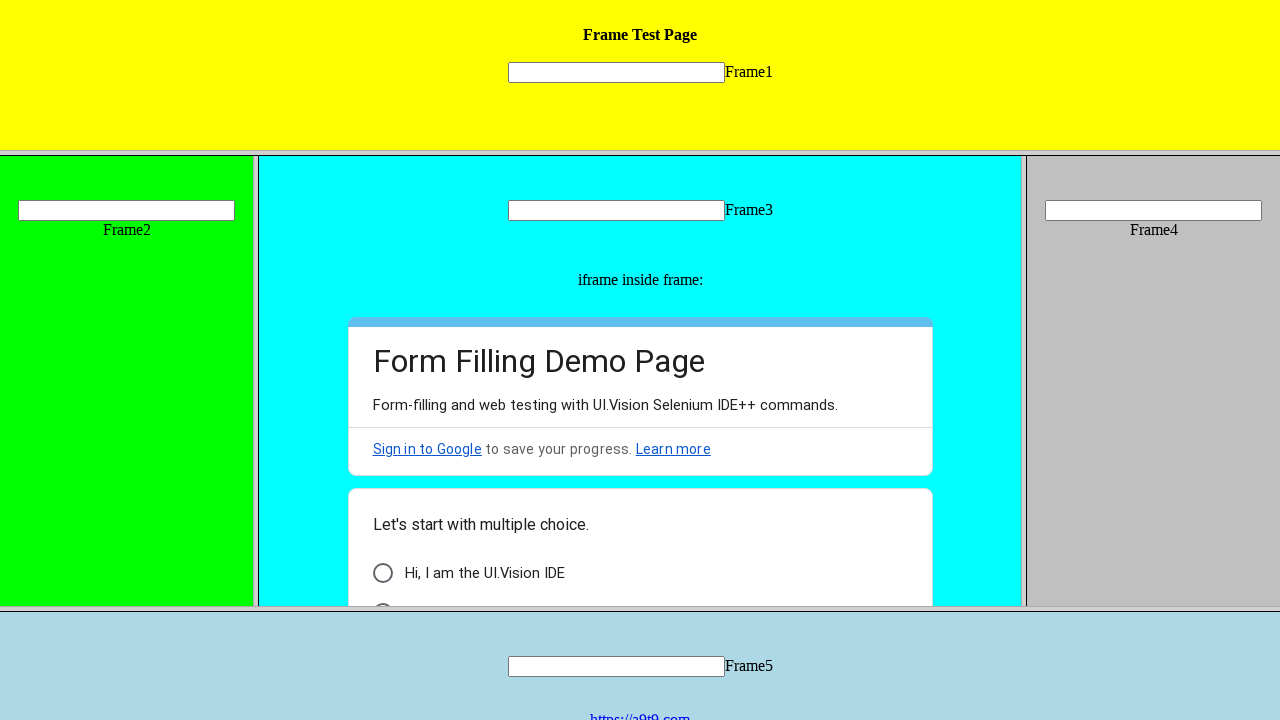

Located frame by URL: https://ui.vision/demo/webtest/frames/frame_1.html
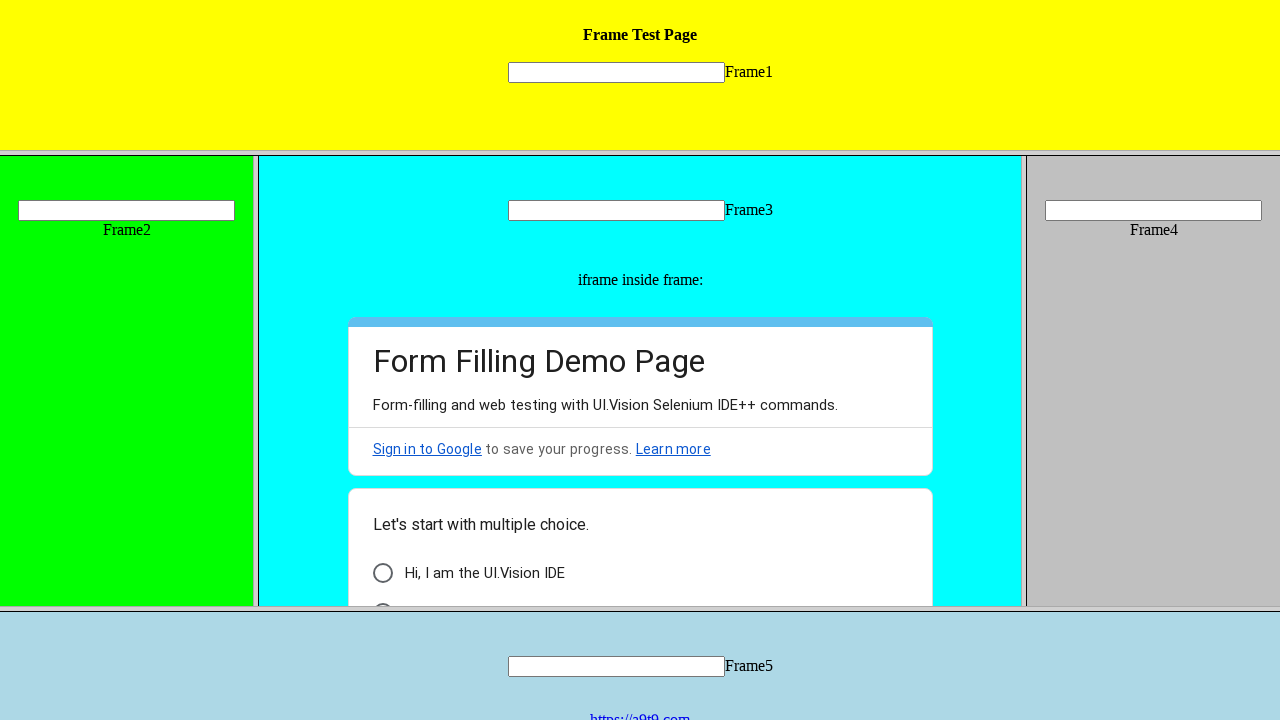

Filled text input 'mytext1' with 'Hello World' in frame_1 on [name='mytext1']
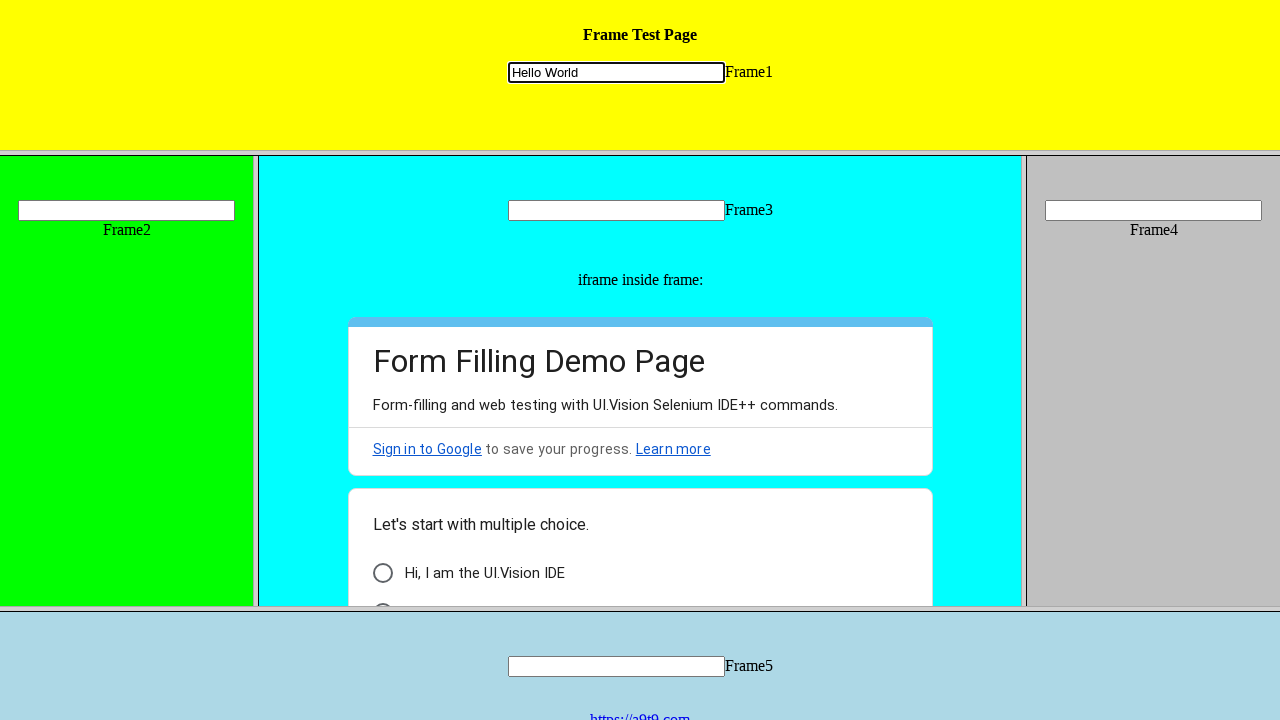

Waited 2000ms for action to be visible
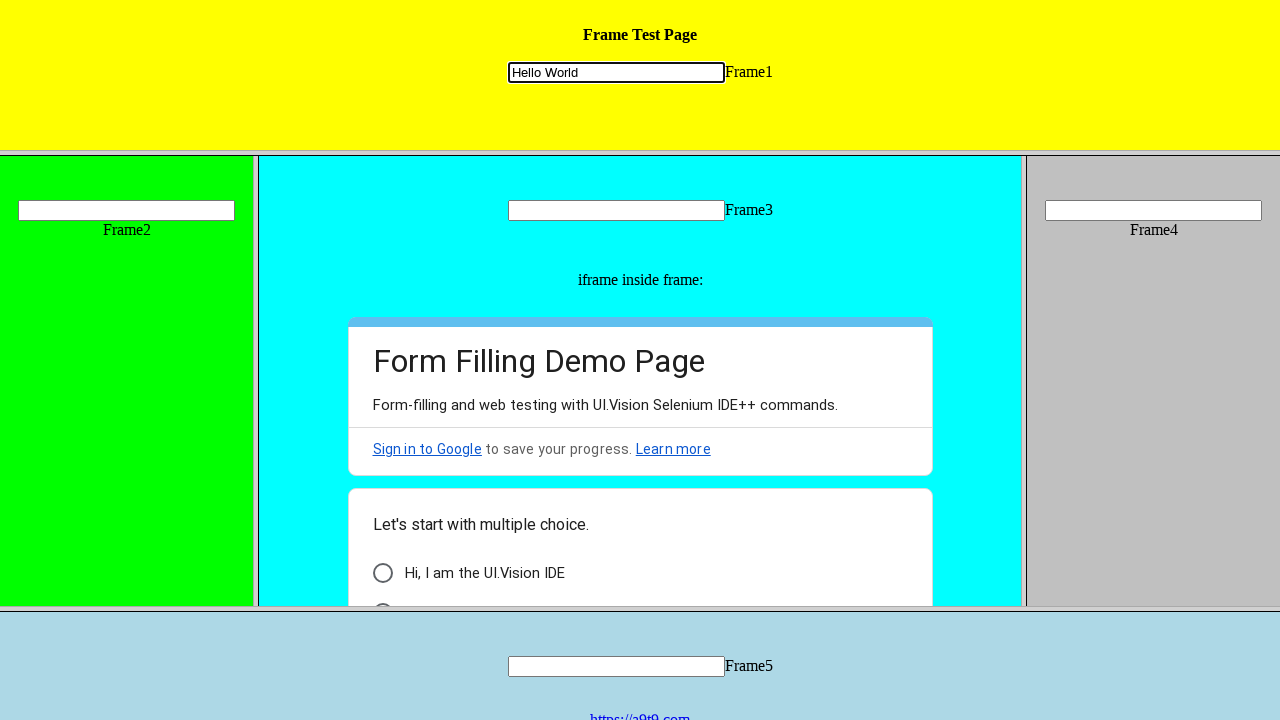

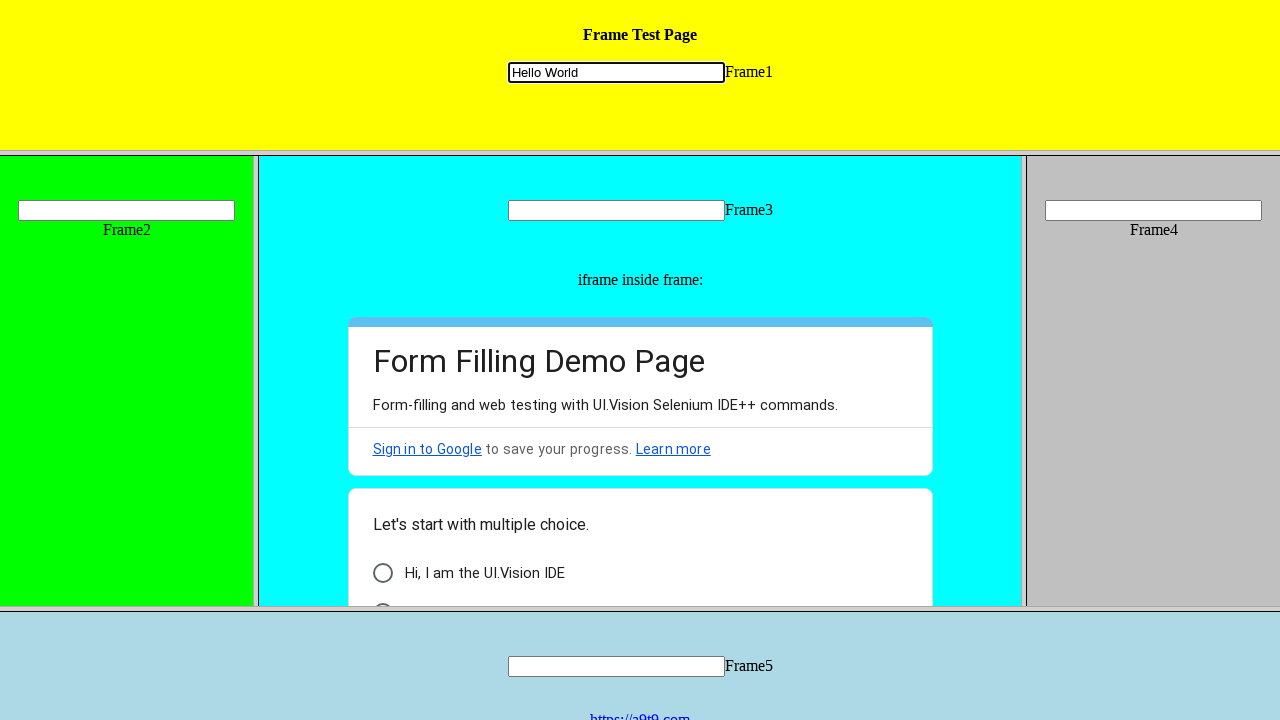